Tests a data types form by filling in all fields except zip code, submitting the form, and verifying that the zip code field shows an error state while other fields show success state.

Starting URL: https://bonigarcia.dev/selenium-webdriver-java/data-types.html

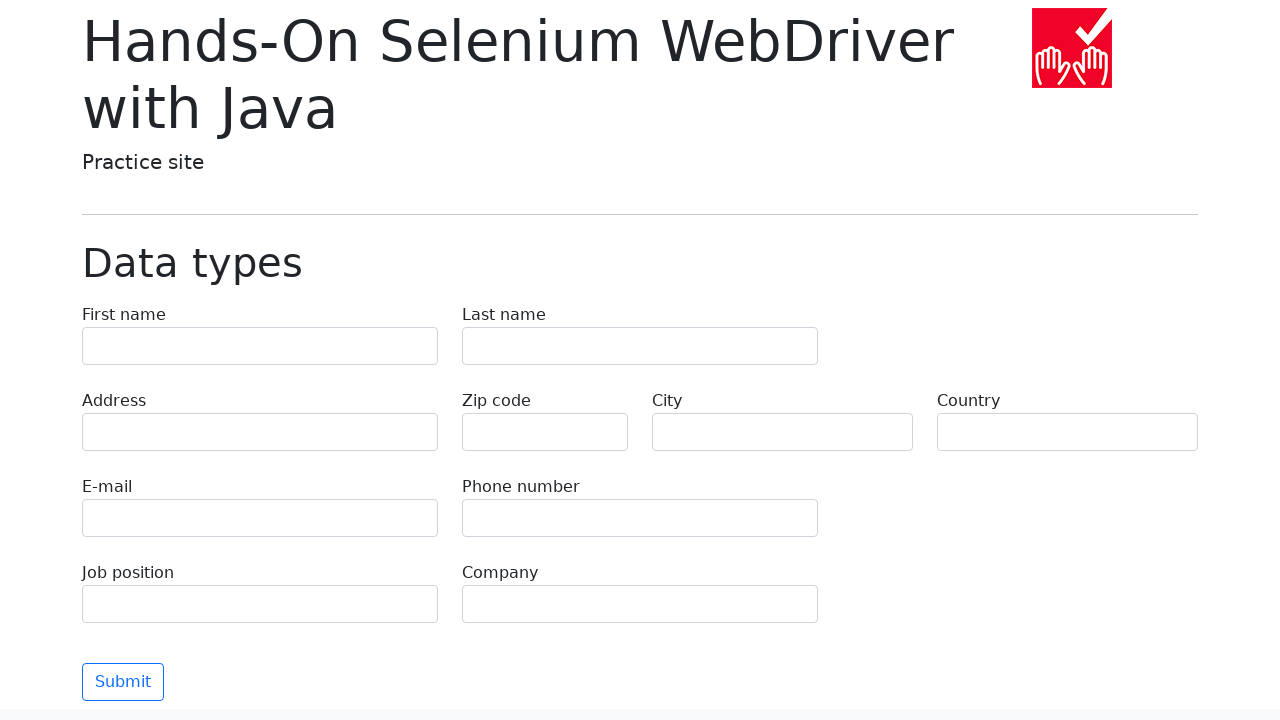

Filled first name field with 'Иван' on input[name='first-name']
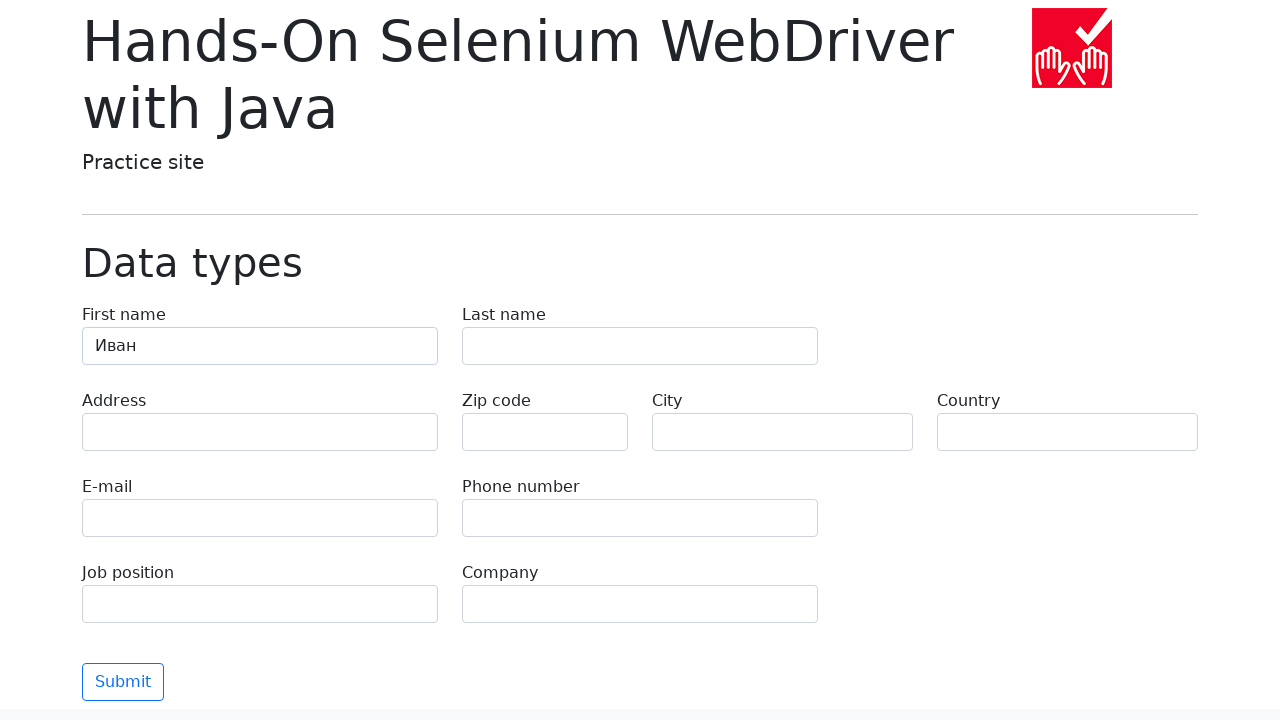

Filled last name field with 'Петров' on input[name='last-name']
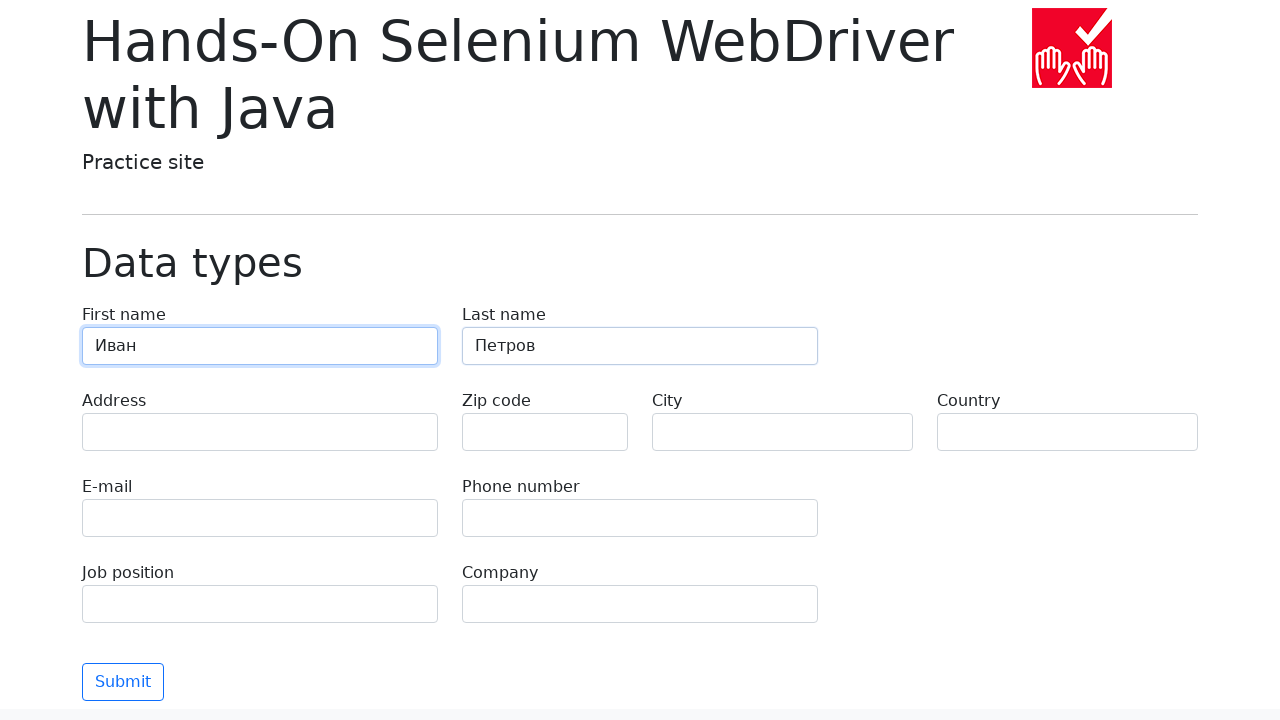

Filled address field with 'Ленина, 55-3' on input[name='address']
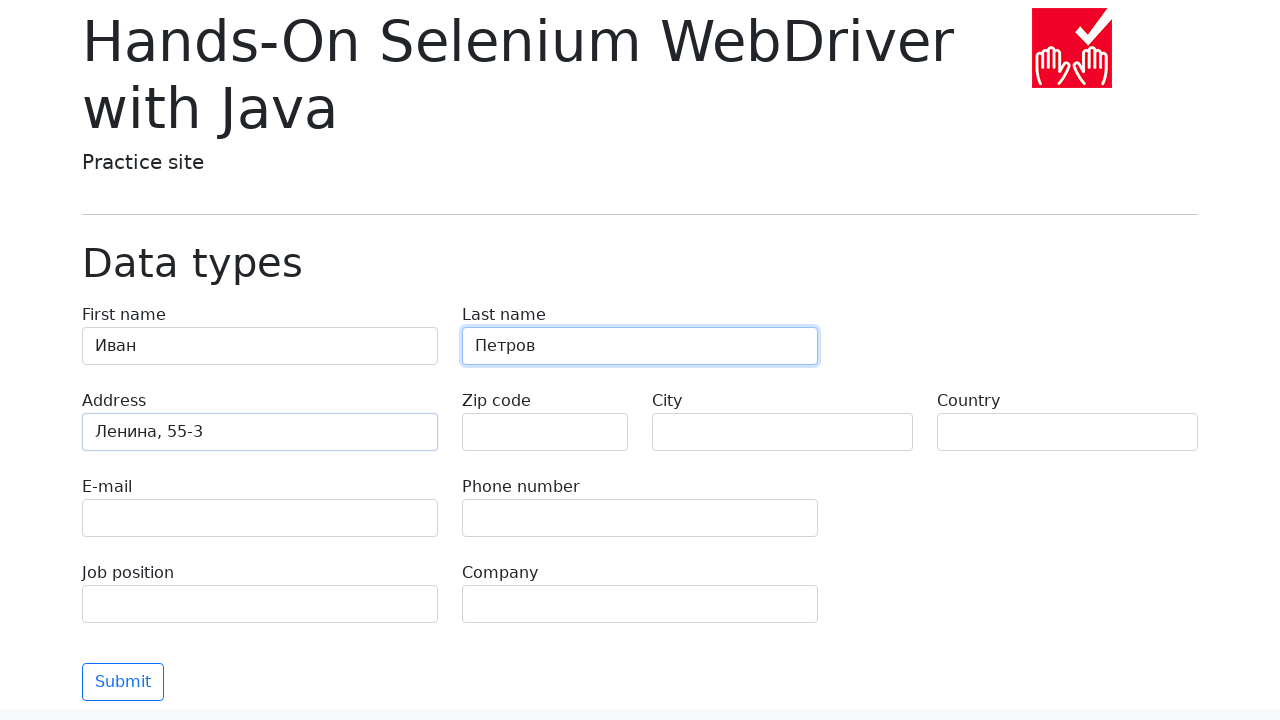

Left zip code field empty (intentionally) on input[name='zip-code']
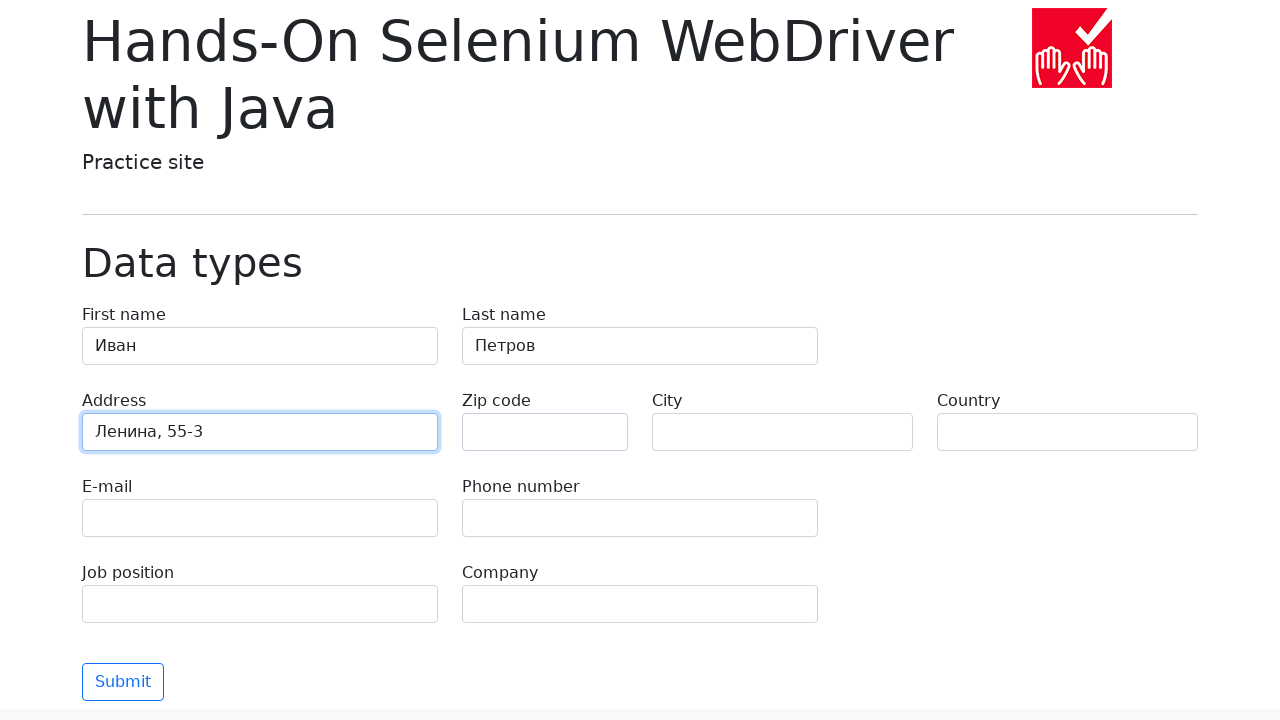

Filled city field with 'Москва' on input[name='city']
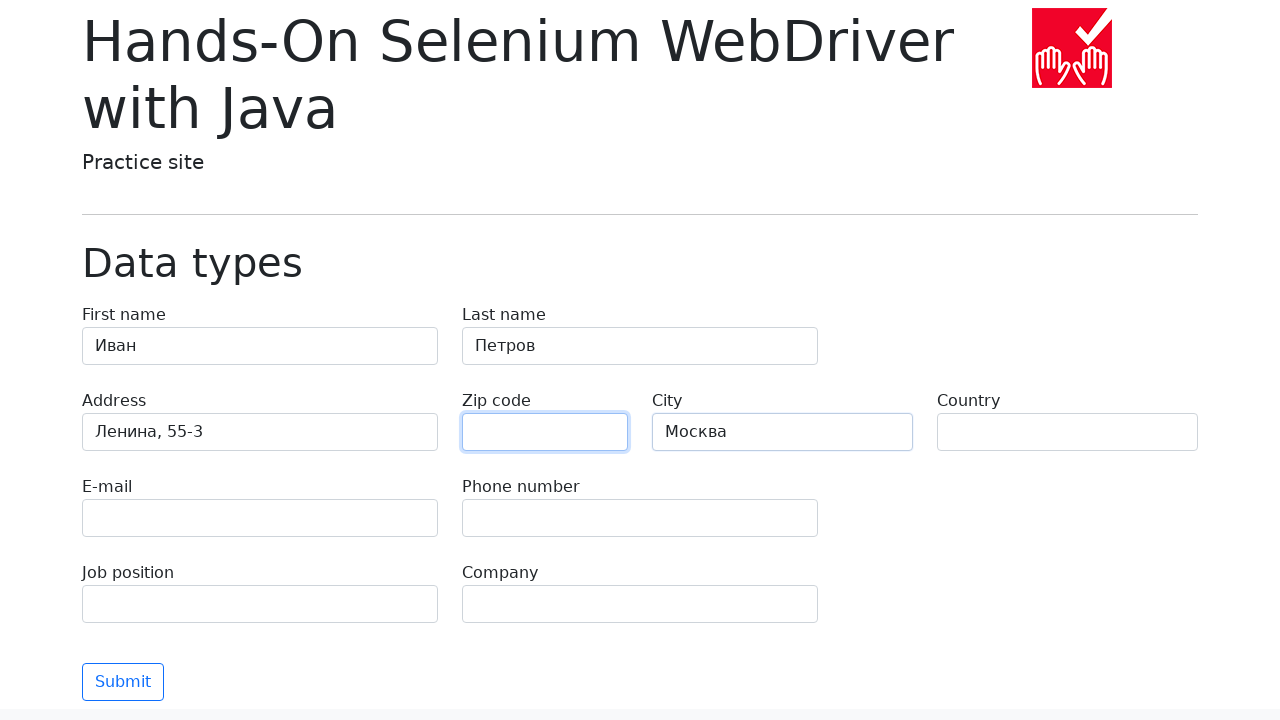

Filled country field with 'Россия' on input[name='country']
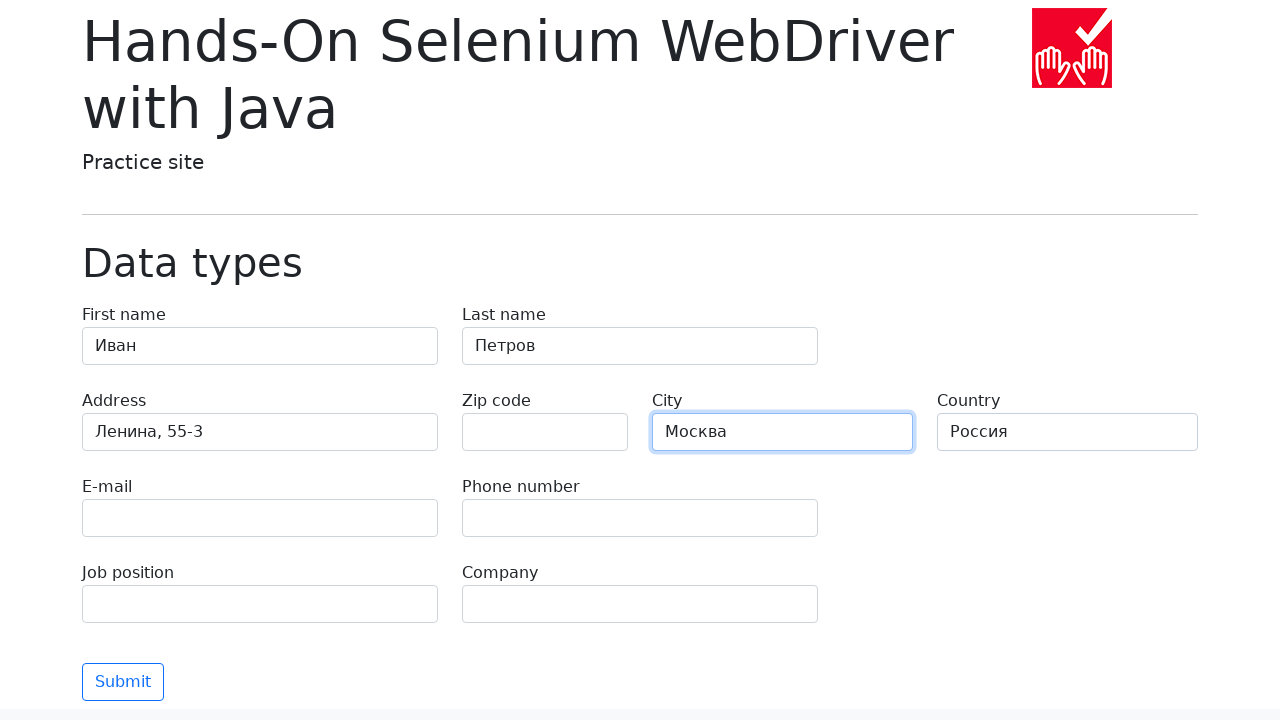

Filled email field with 'test@skypro.com' on input[name='e-mail']
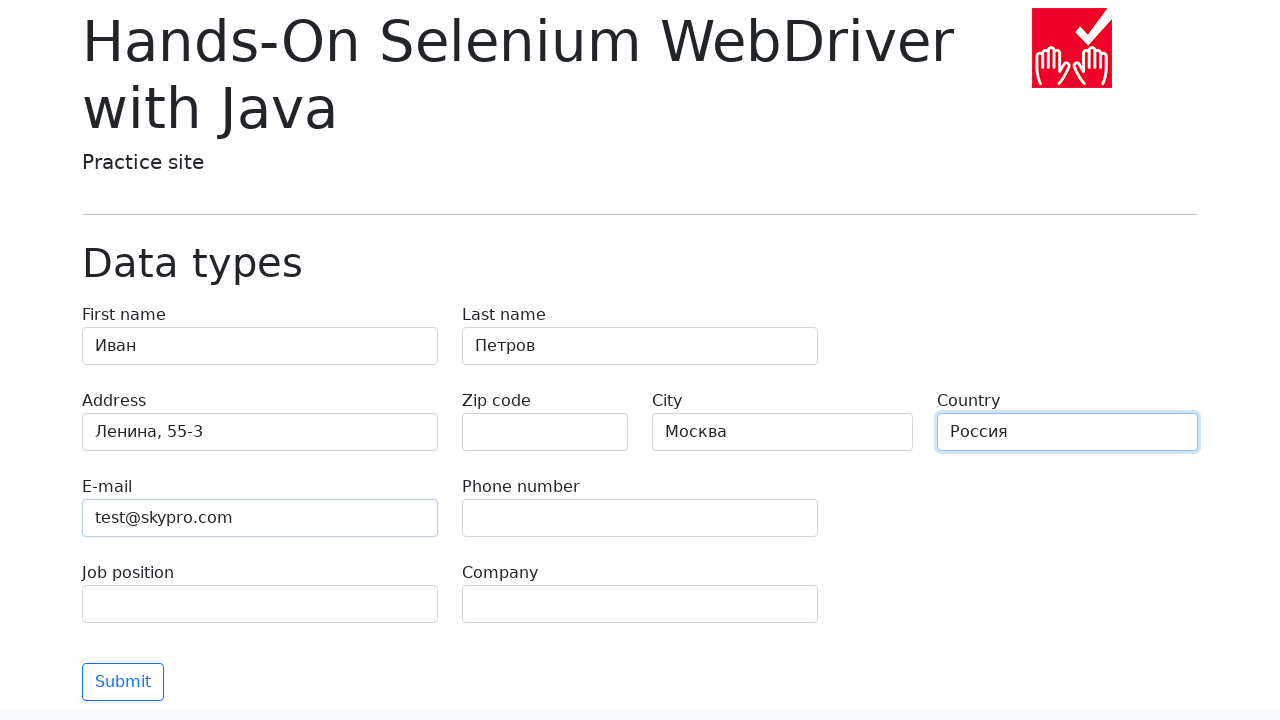

Filled phone field with '+7985899998787' on input[name='phone']
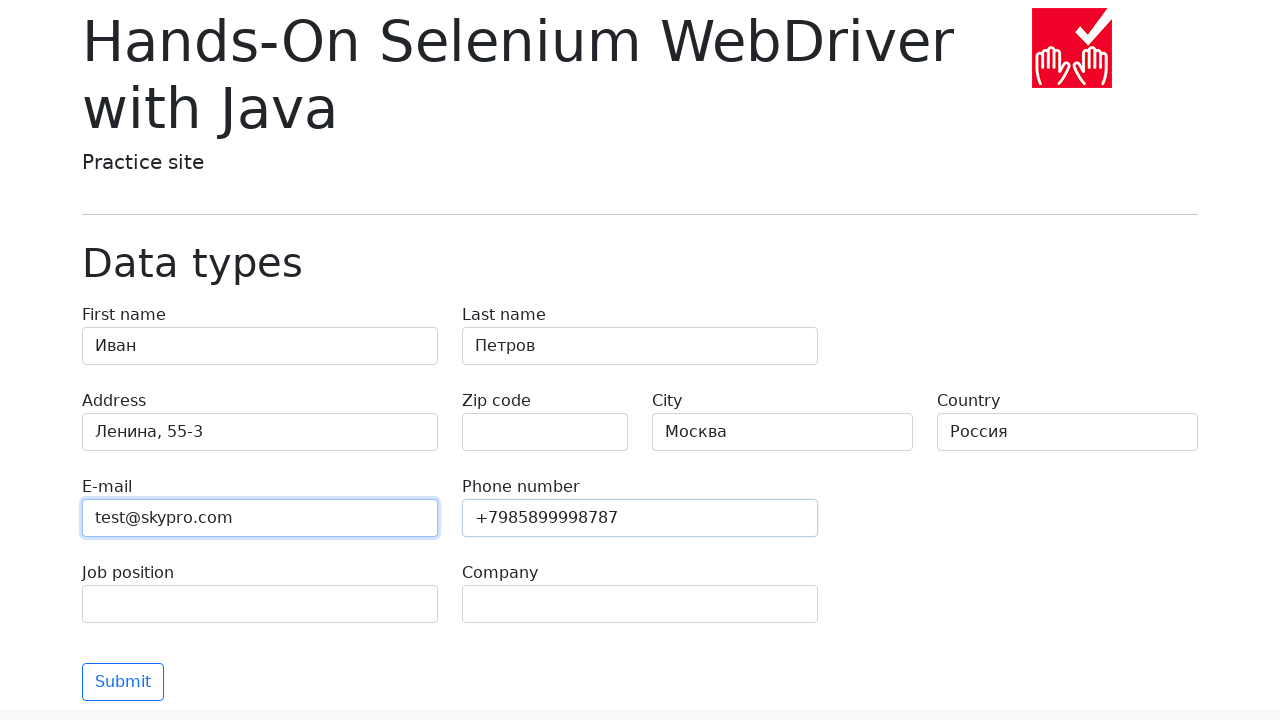

Filled job position field with 'QA' on input[name='job-position']
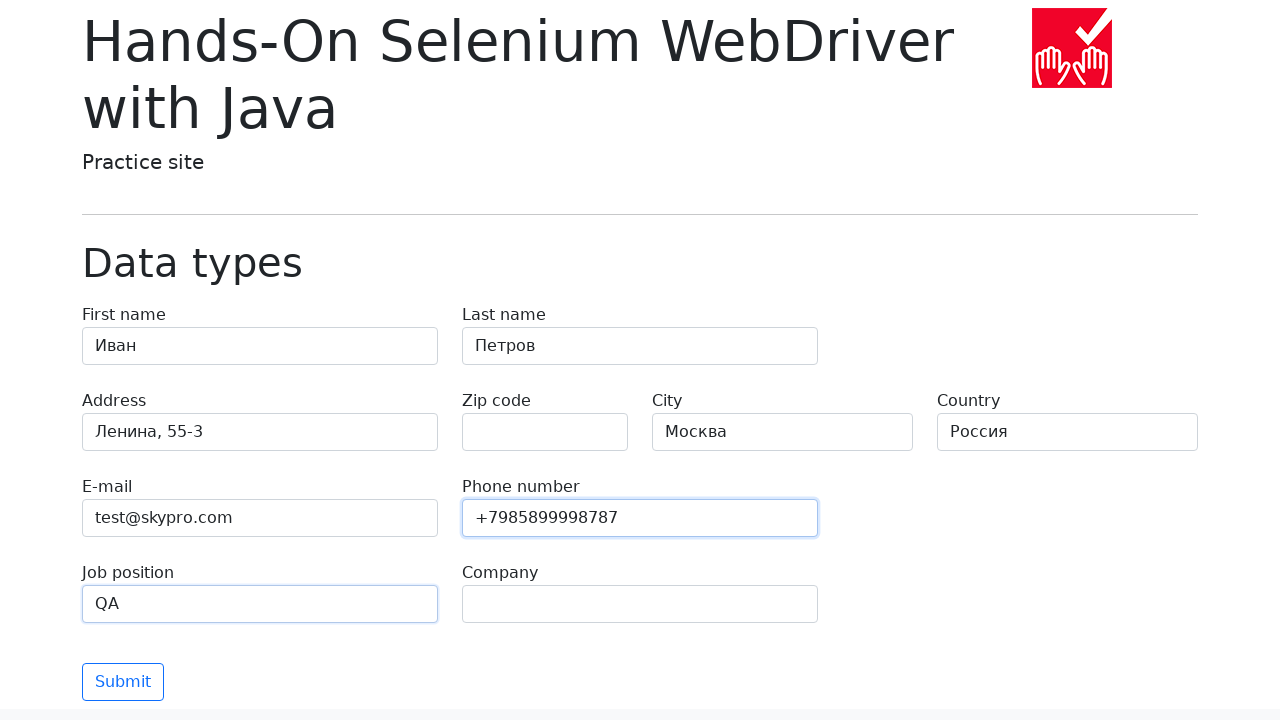

Filled company field with 'SkyPro' on input[name='company']
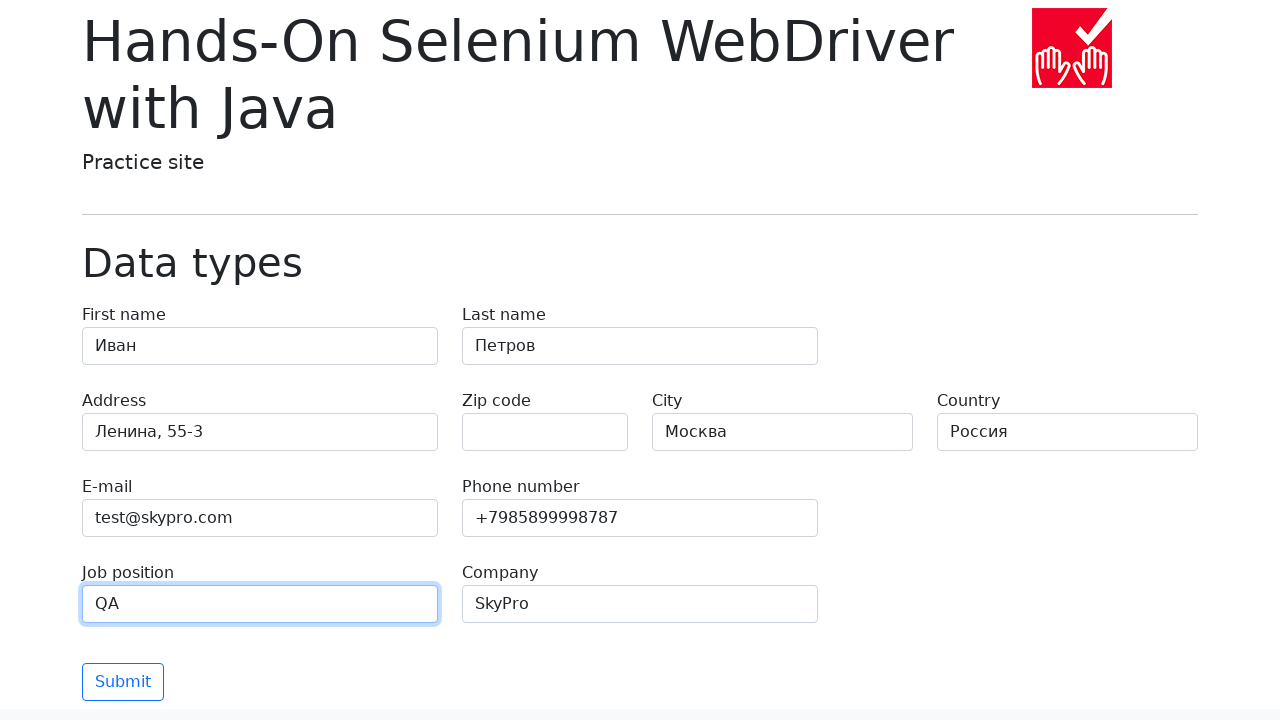

Clicked submit button to submit form at (123, 682) on [type='submit']
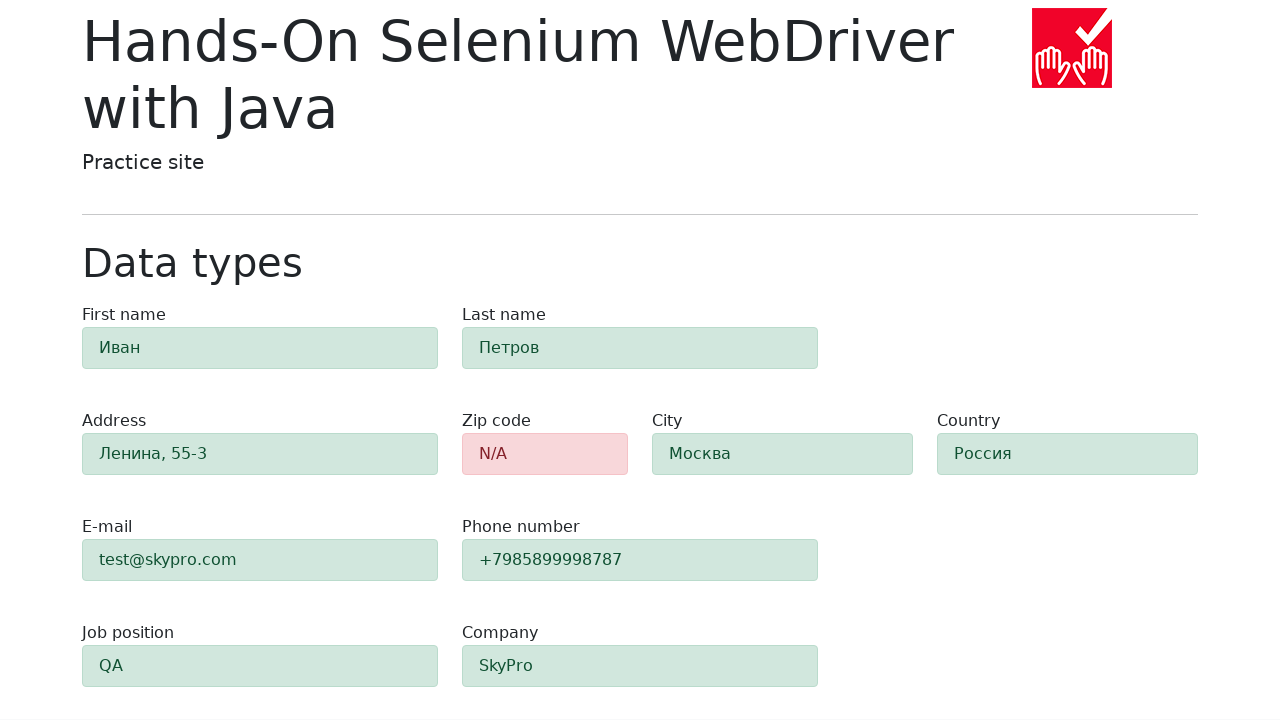

Verified zip code field shows error state (alert-danger)
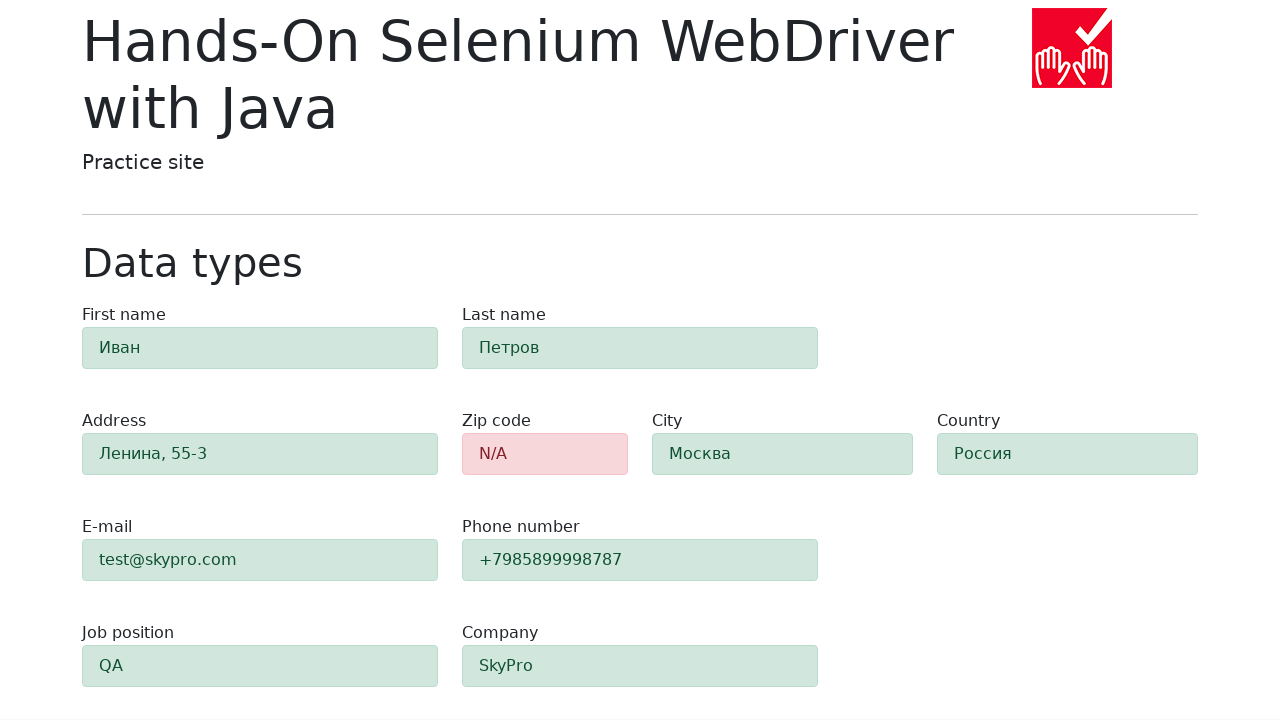

Verified #first-name field shows success state (alert-success)
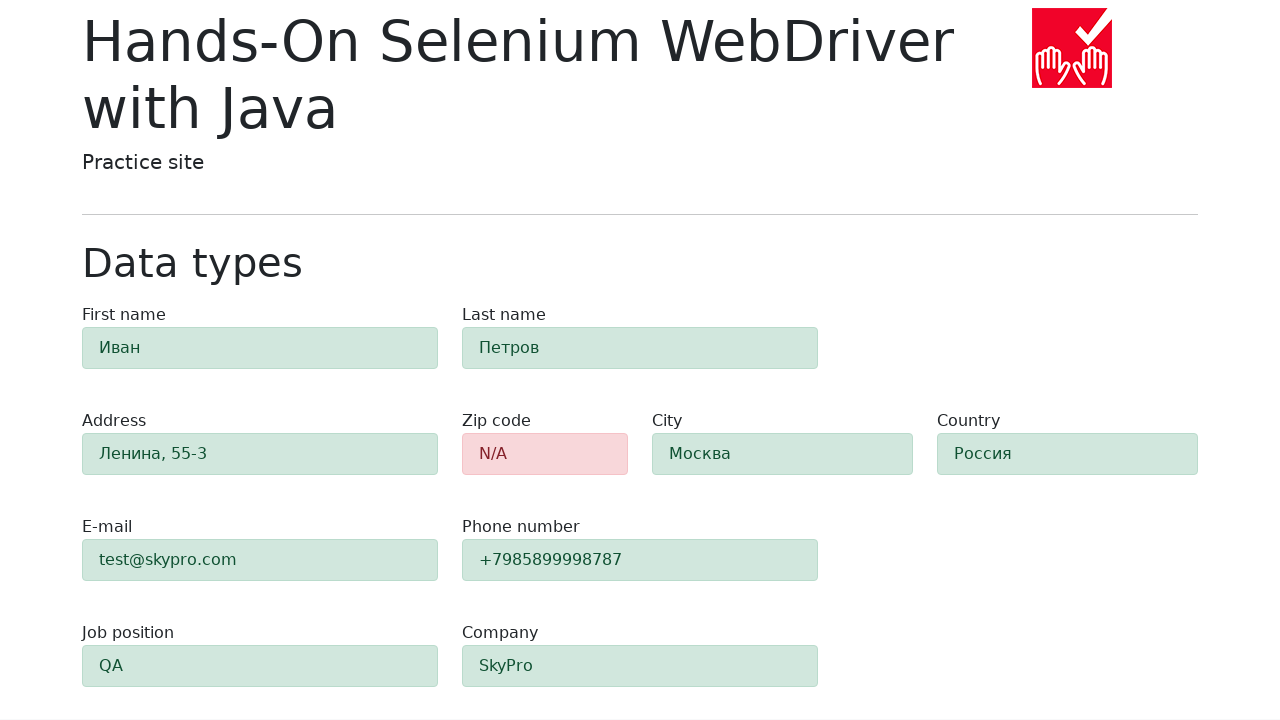

Verified #last-name field shows success state (alert-success)
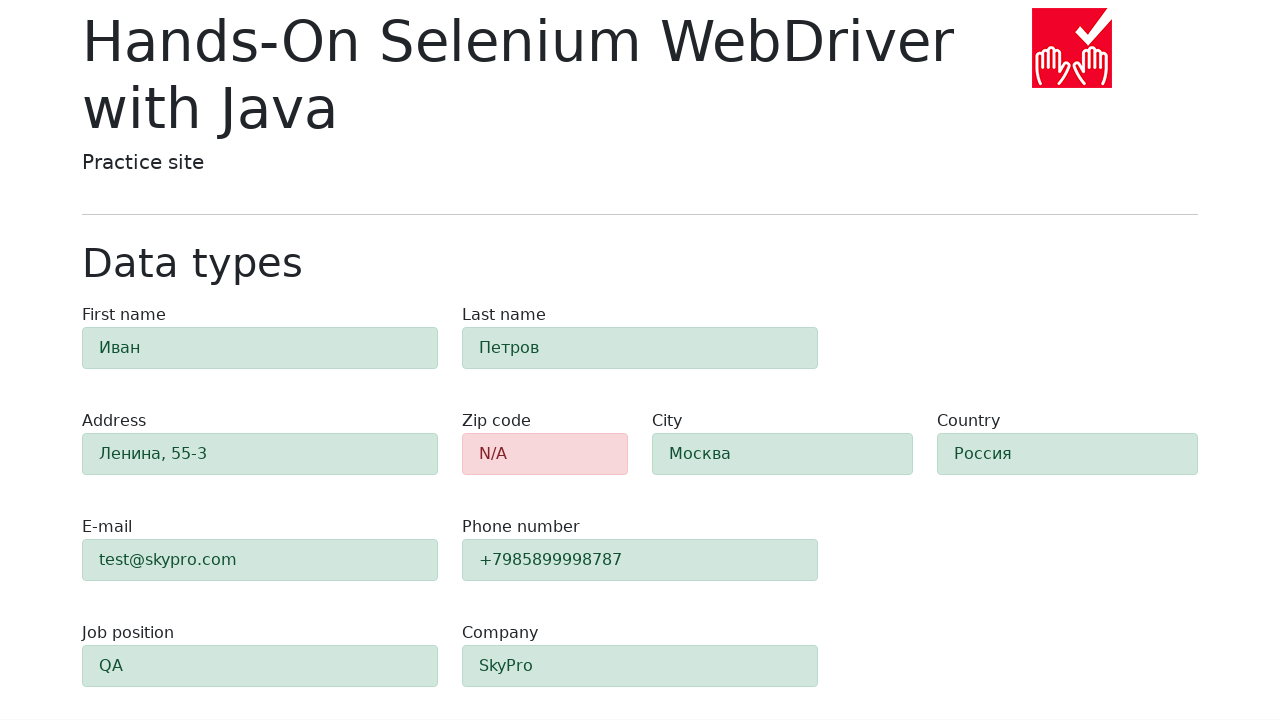

Verified #address field shows success state (alert-success)
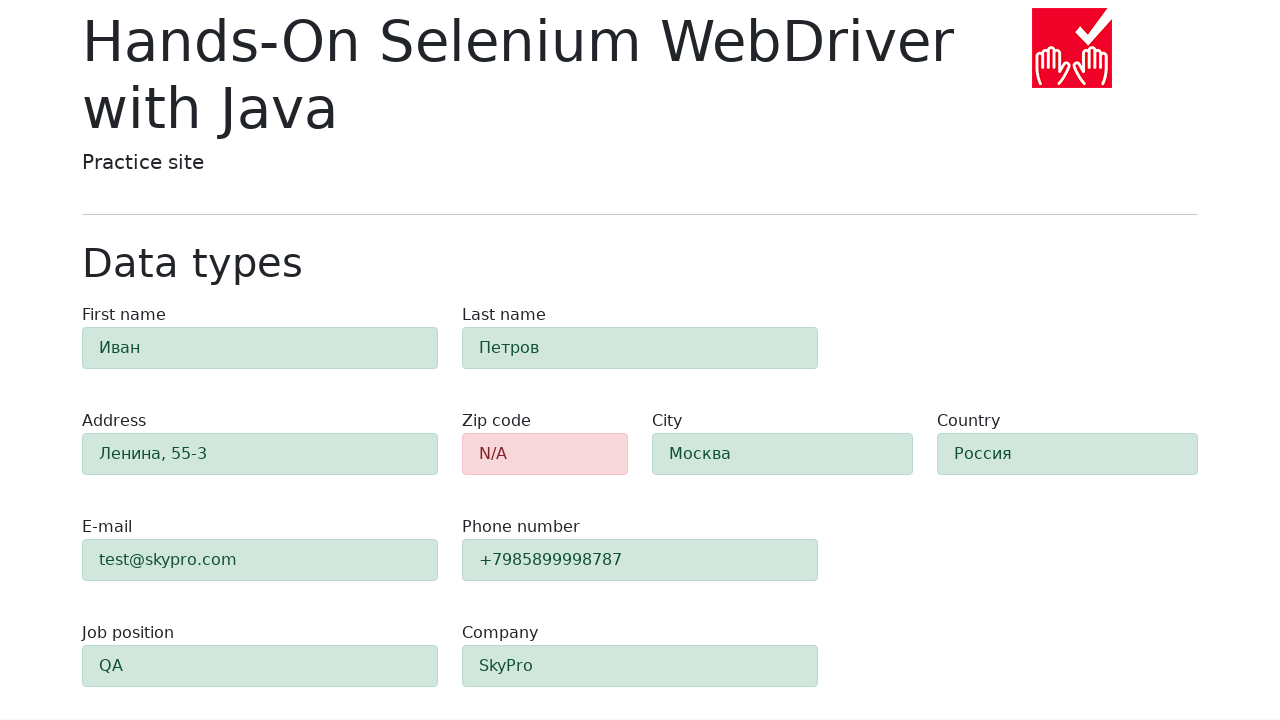

Verified #city field shows success state (alert-success)
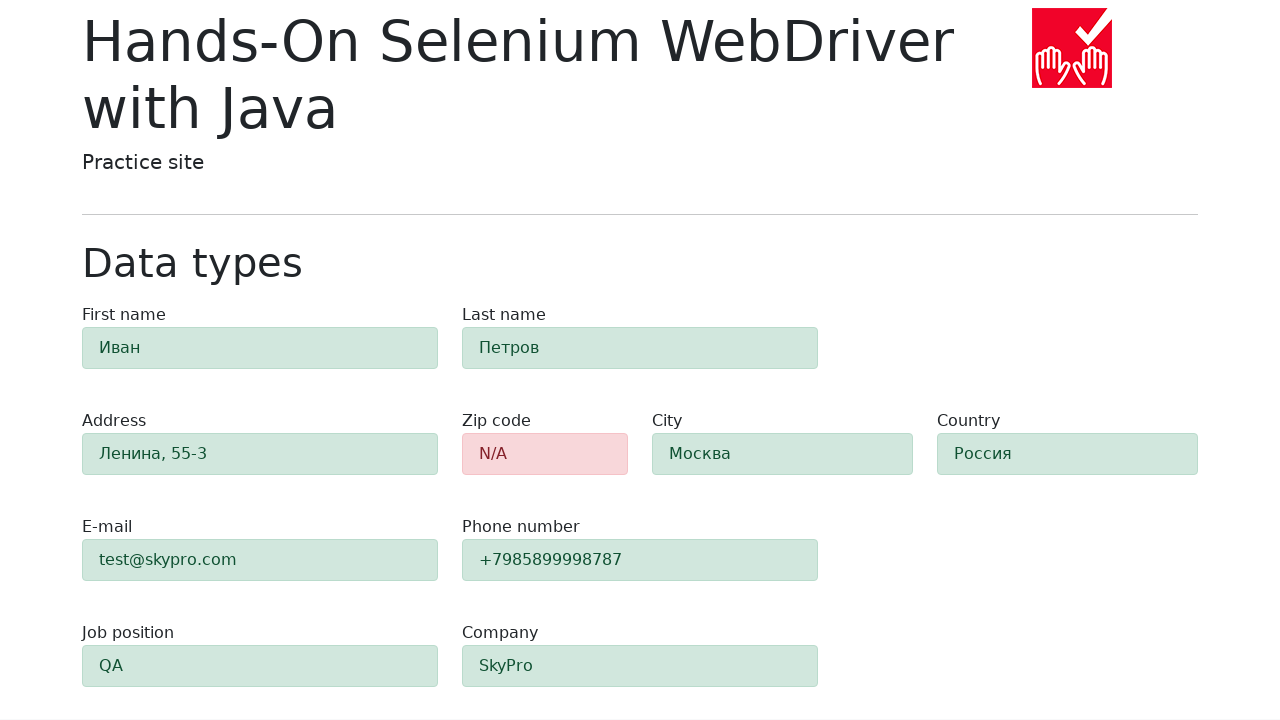

Verified #country field shows success state (alert-success)
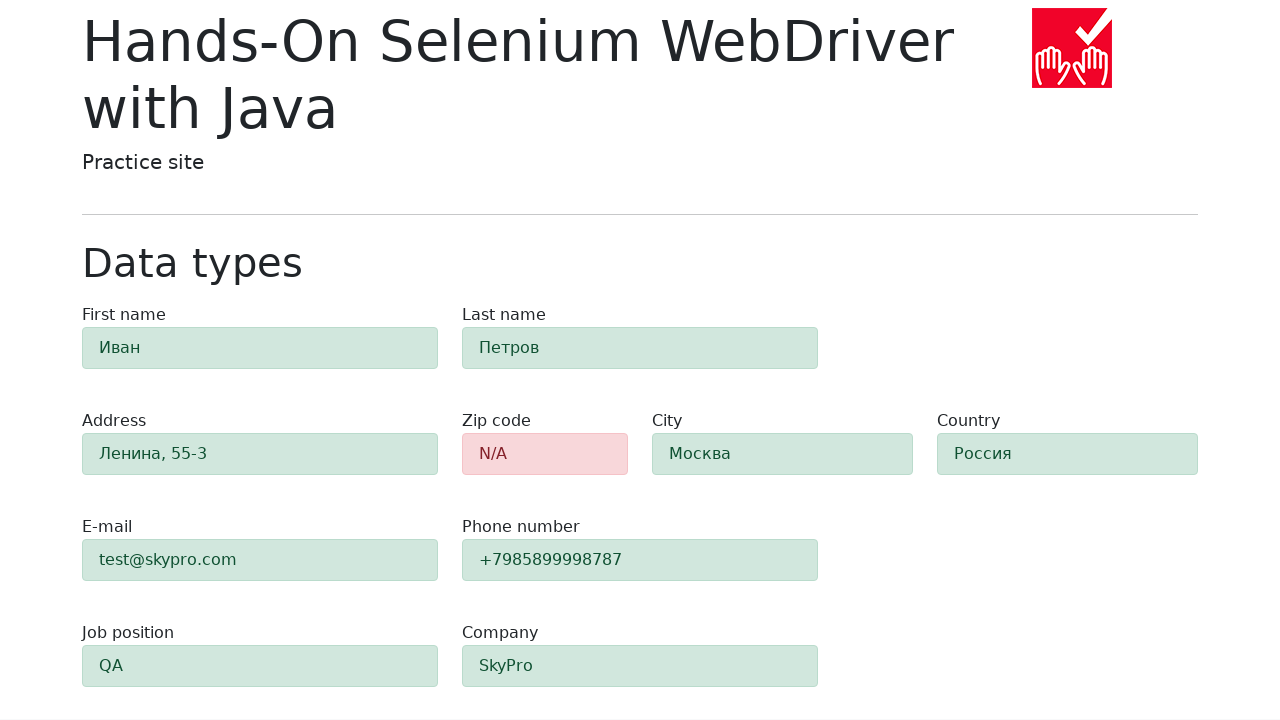

Verified #e-mail field shows success state (alert-success)
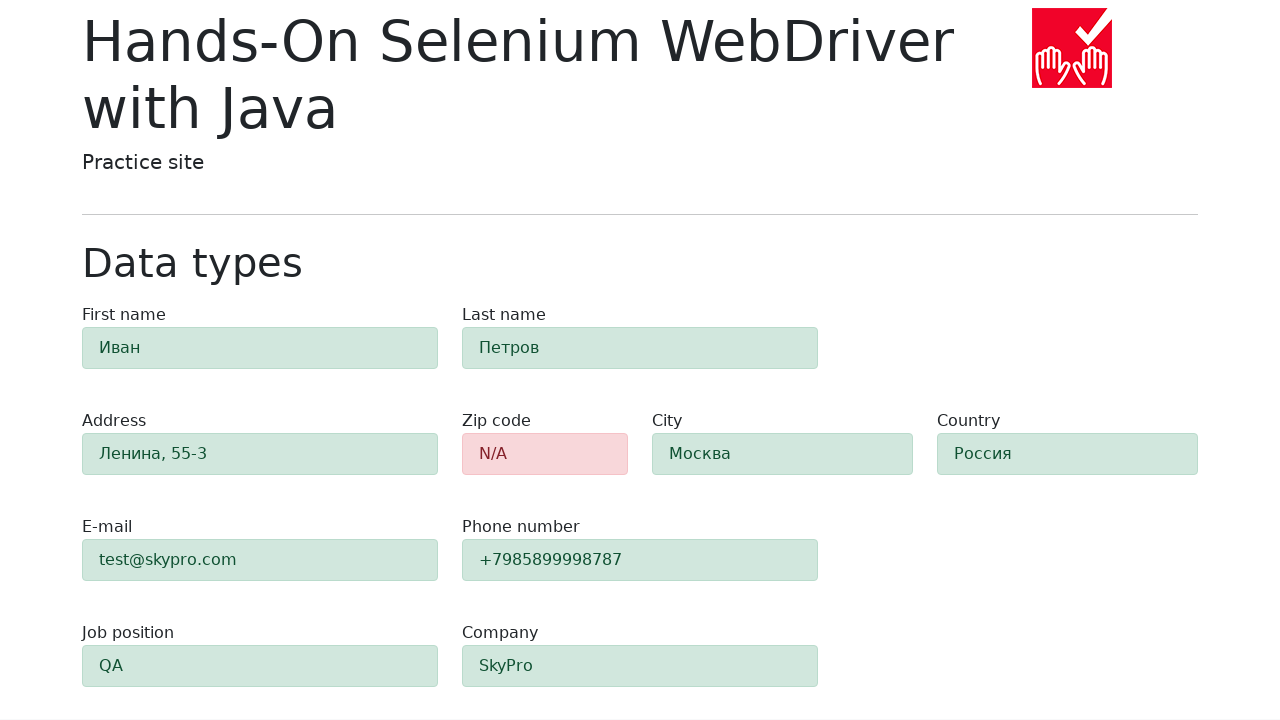

Verified #phone field shows success state (alert-success)
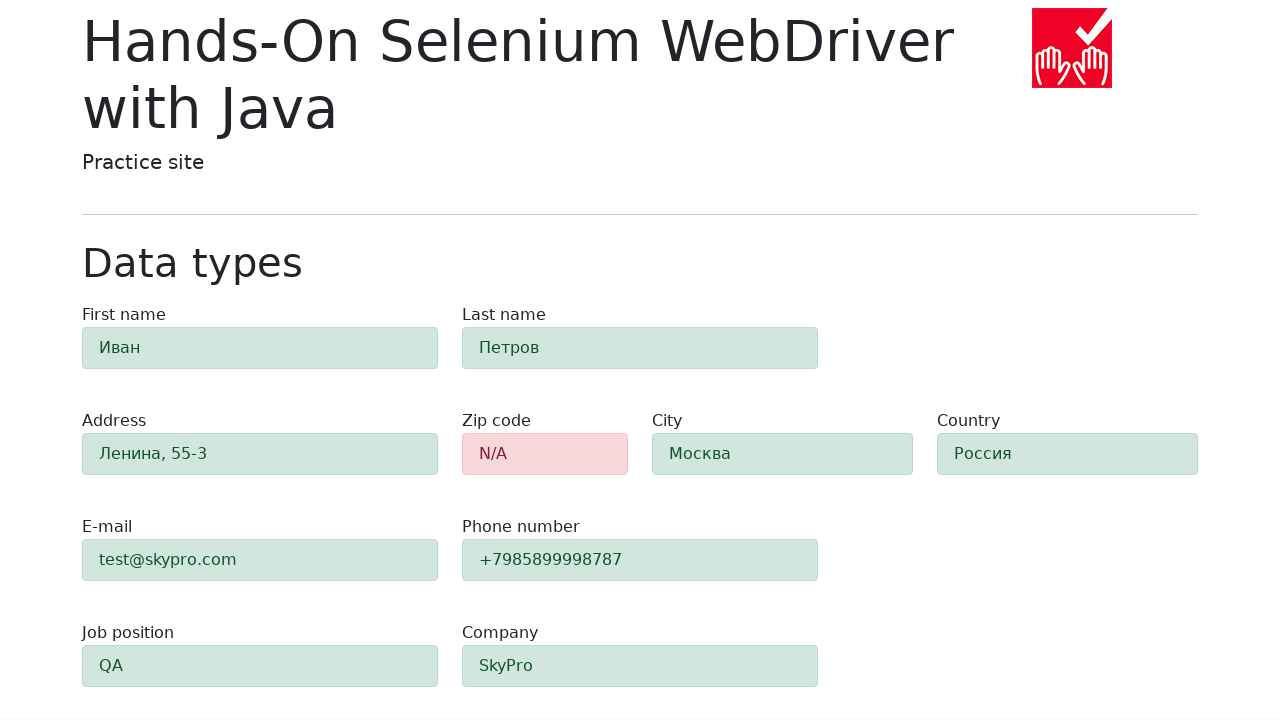

Verified #job-position field shows success state (alert-success)
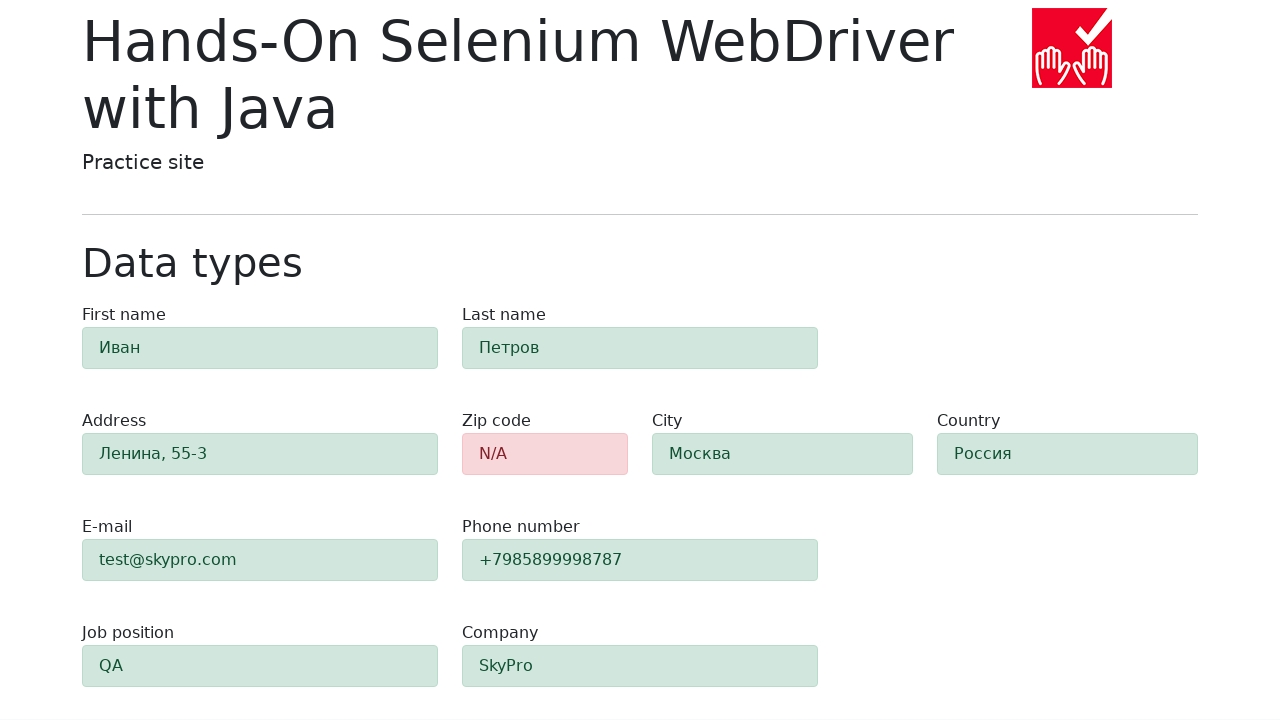

Verified #company field shows success state (alert-success)
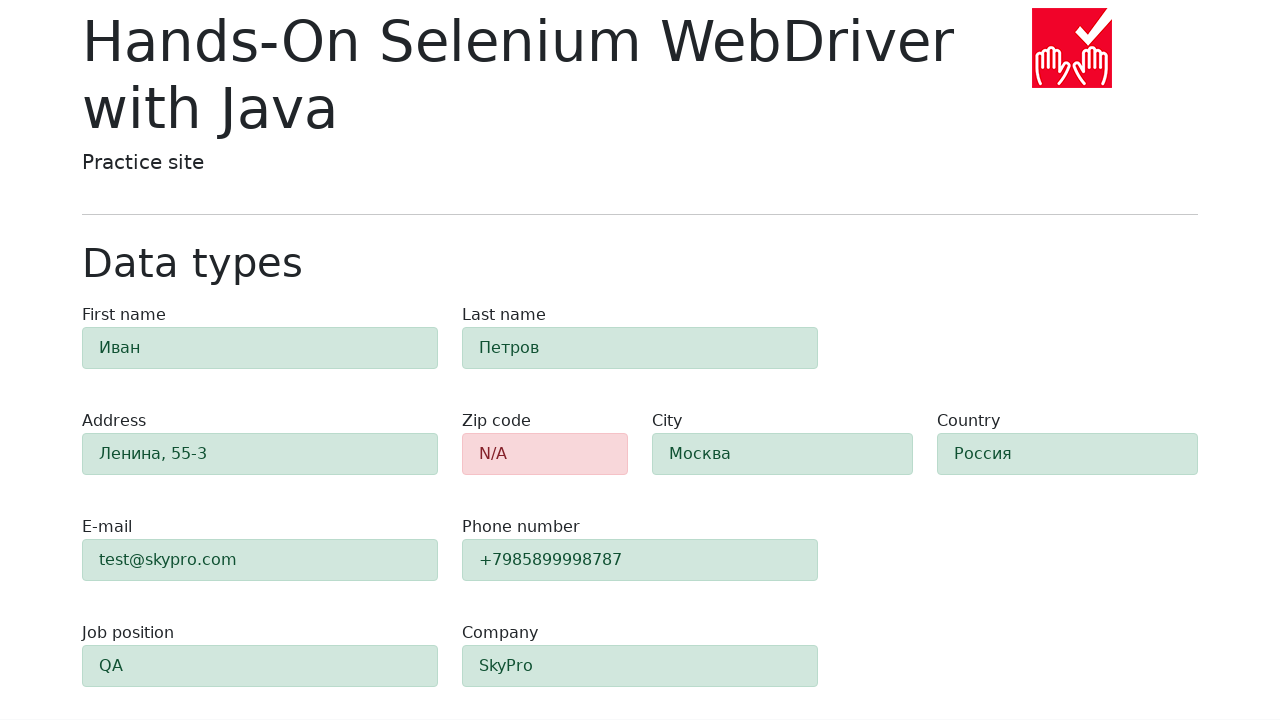

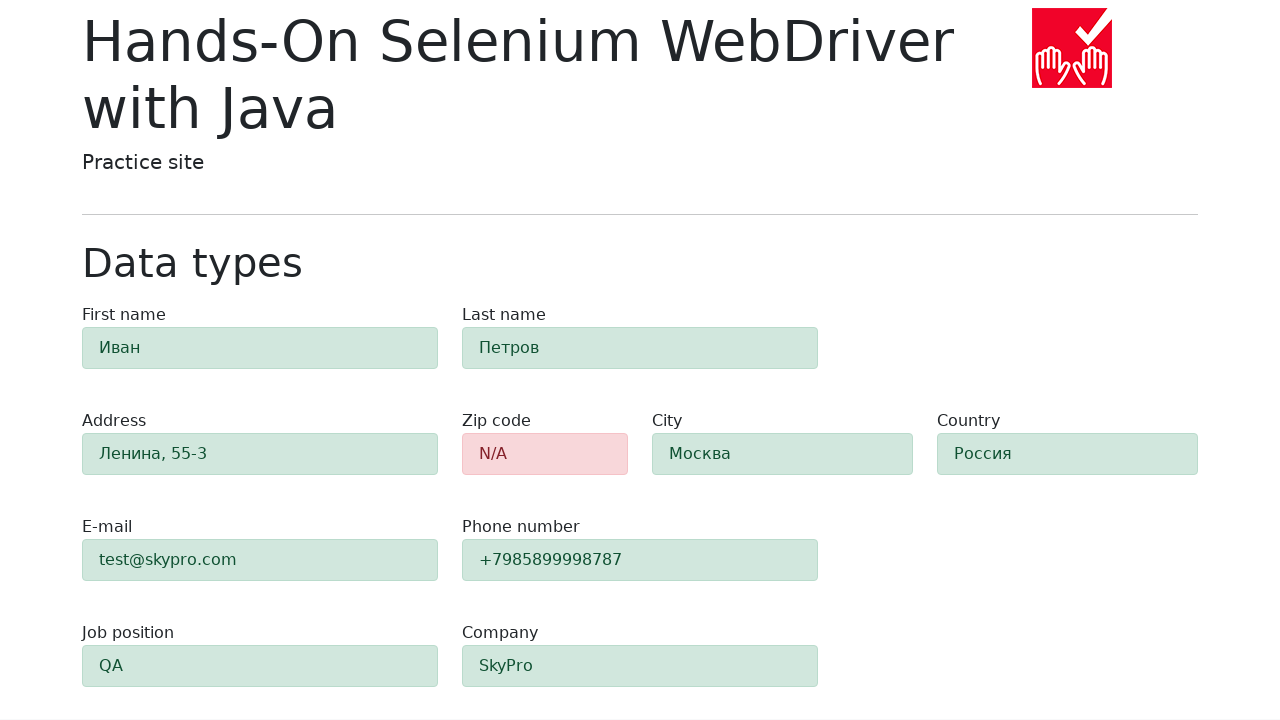